Tests dynamic menu navigation by hovering and clicking through nested menu items (Enabled, Downloads, PDF)

Starting URL: https://the-internet.herokuapp.com/jqueryui/menu

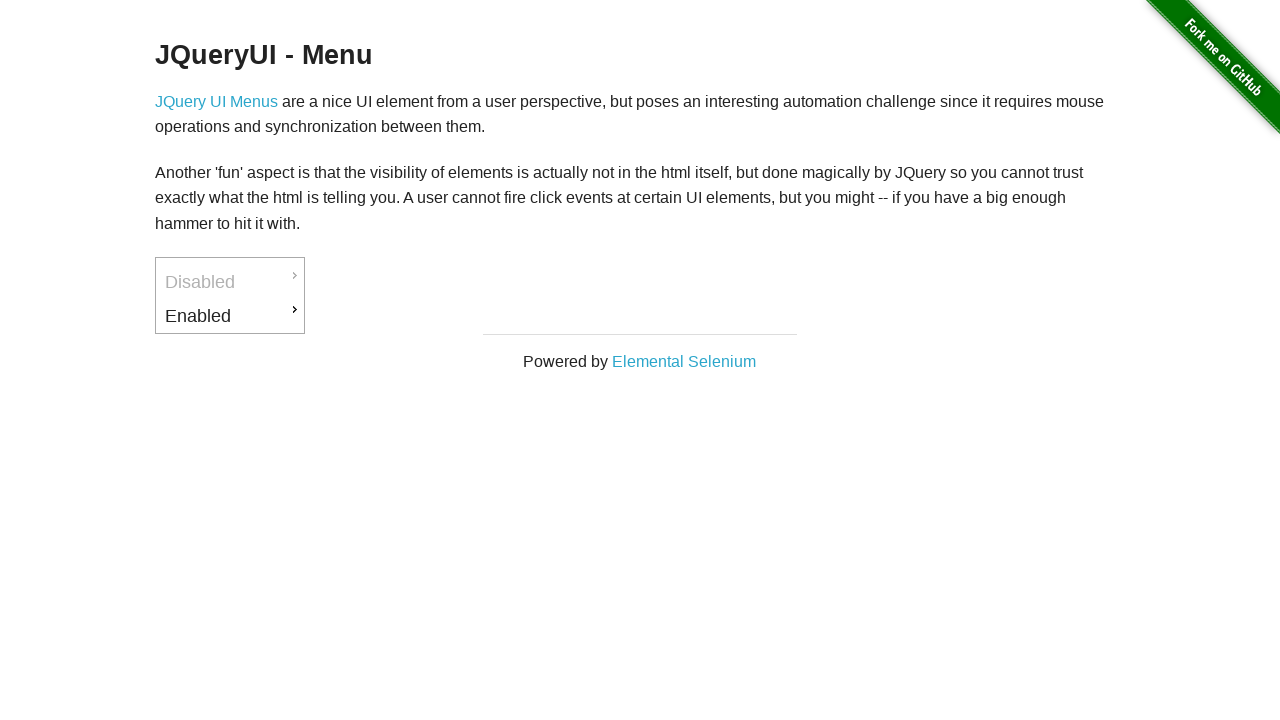

Hovered over 'Enabled' menu item to reveal submenu at (230, 316) on xpath=//li[@id='ui-id-3']/a
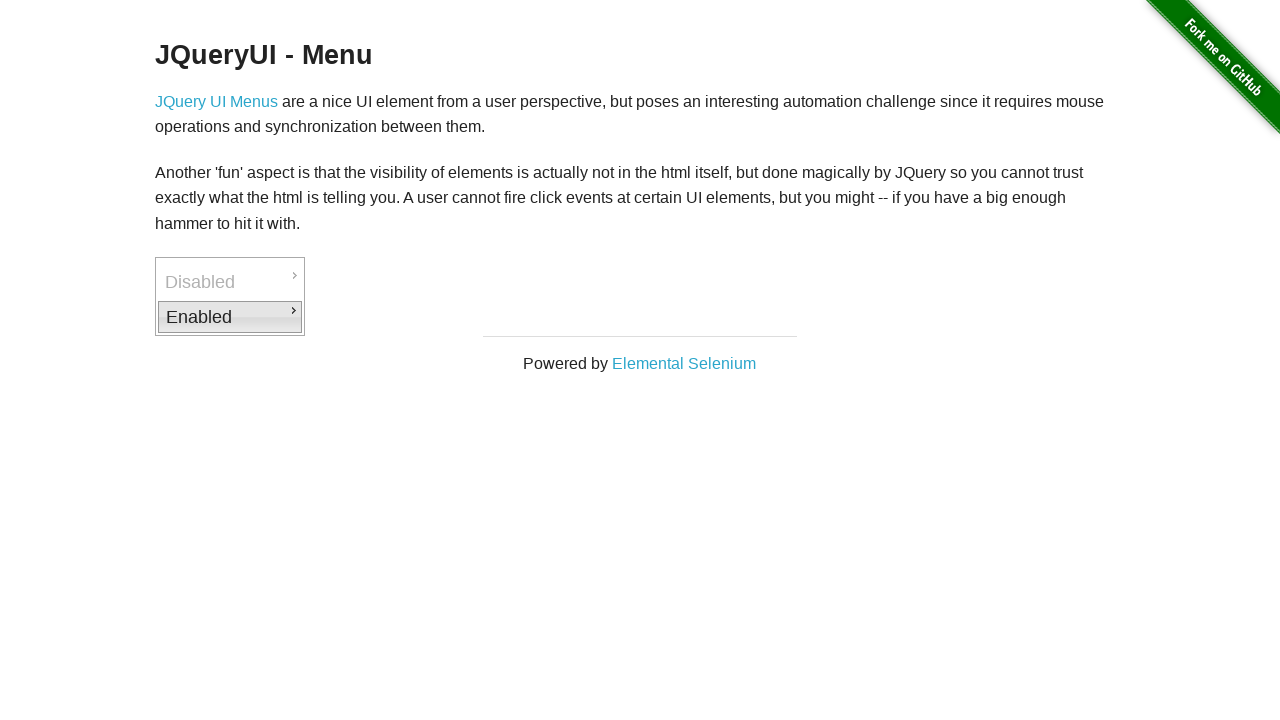

Downloads submenu became visible
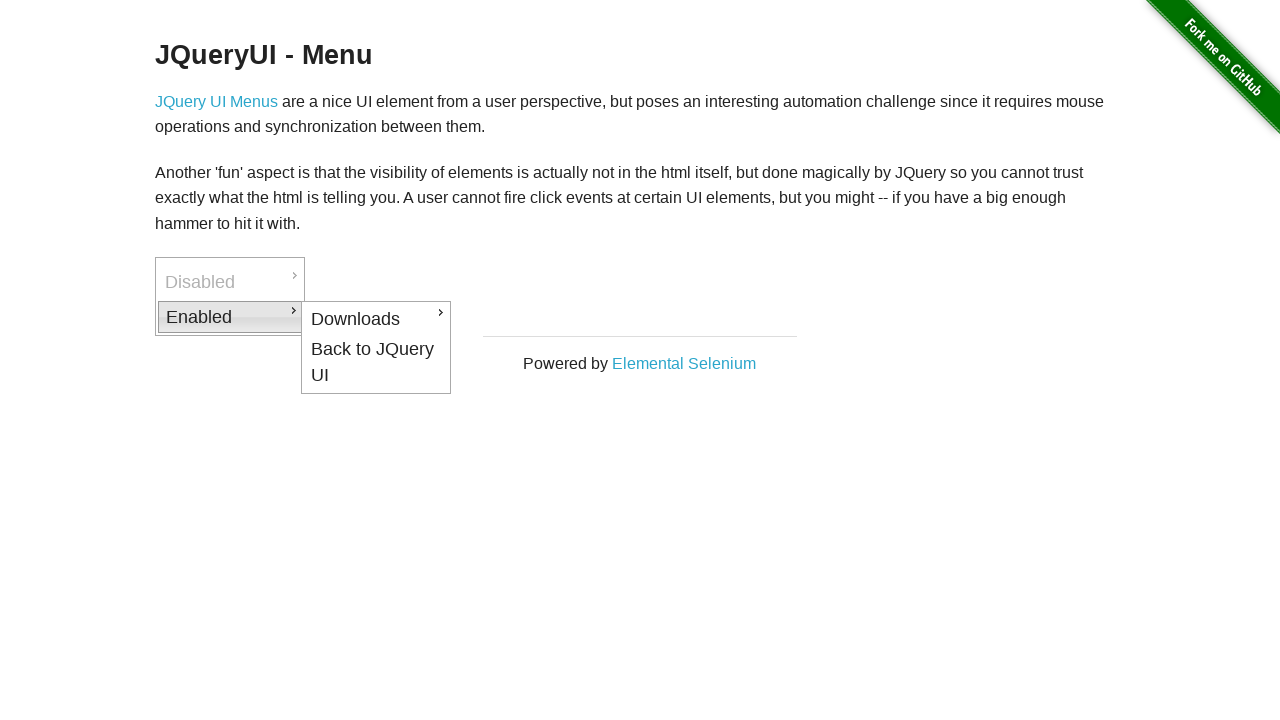

Hovered over 'Downloads' submenu item at (376, 319) on xpath=//li[@id='ui-id-4']/a
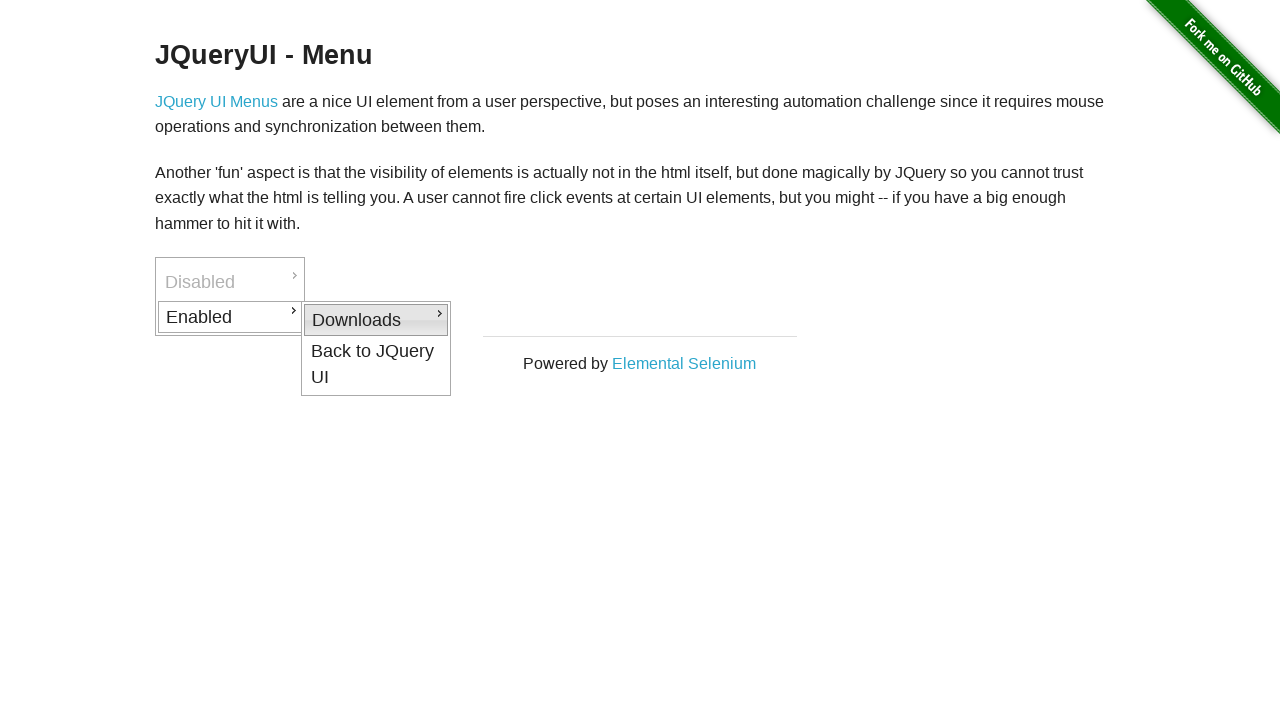

PDF option became visible
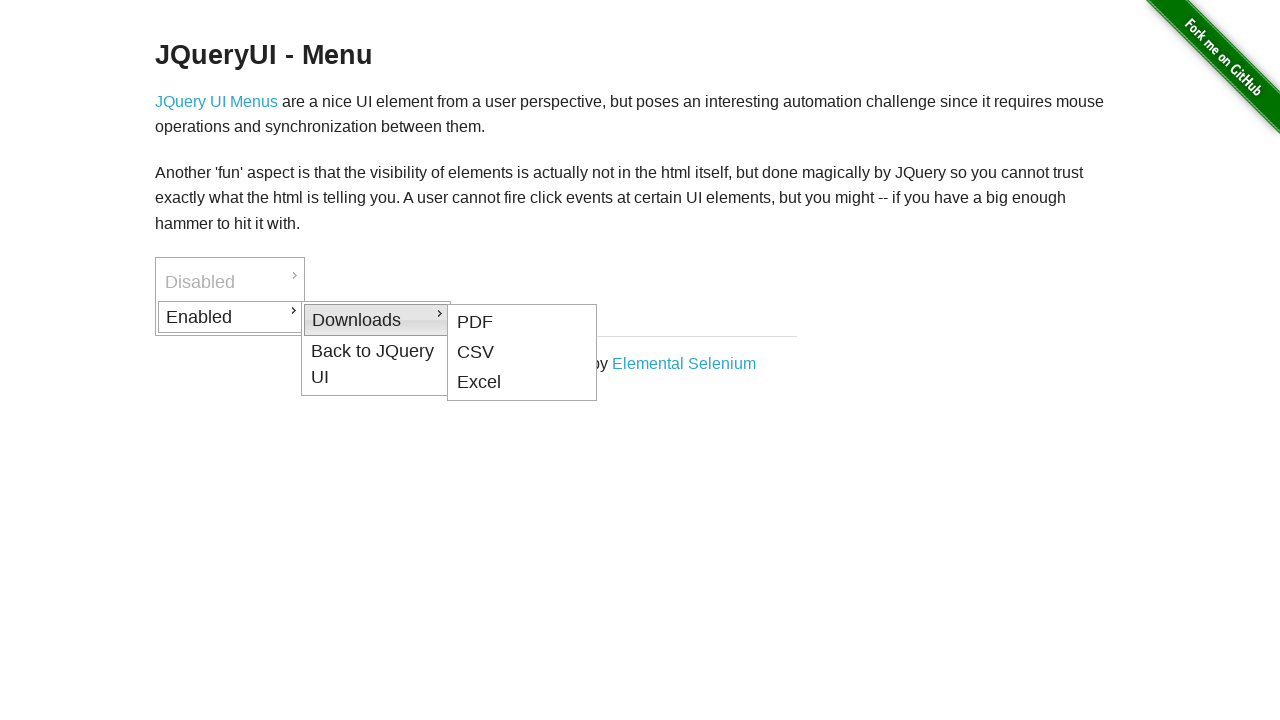

Clicked on 'PDF' option to complete navigation at (522, 322) on xpath=//li[@id='ui-id-5']/a
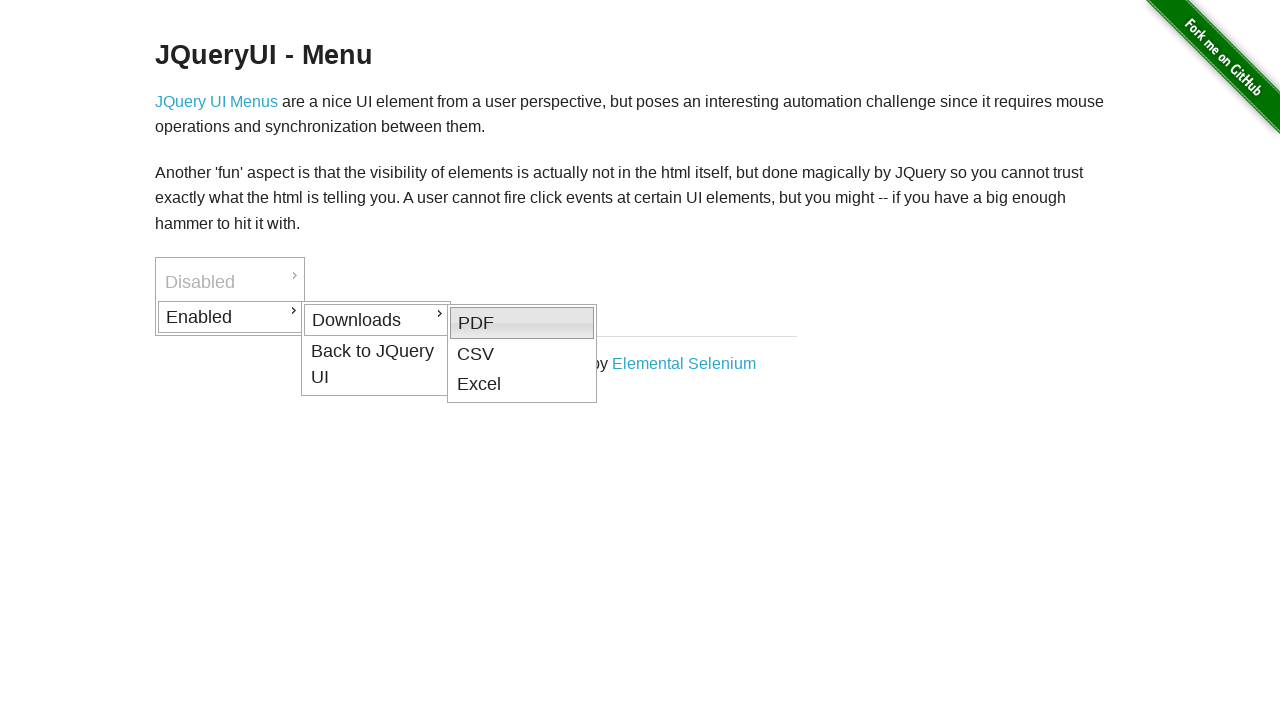

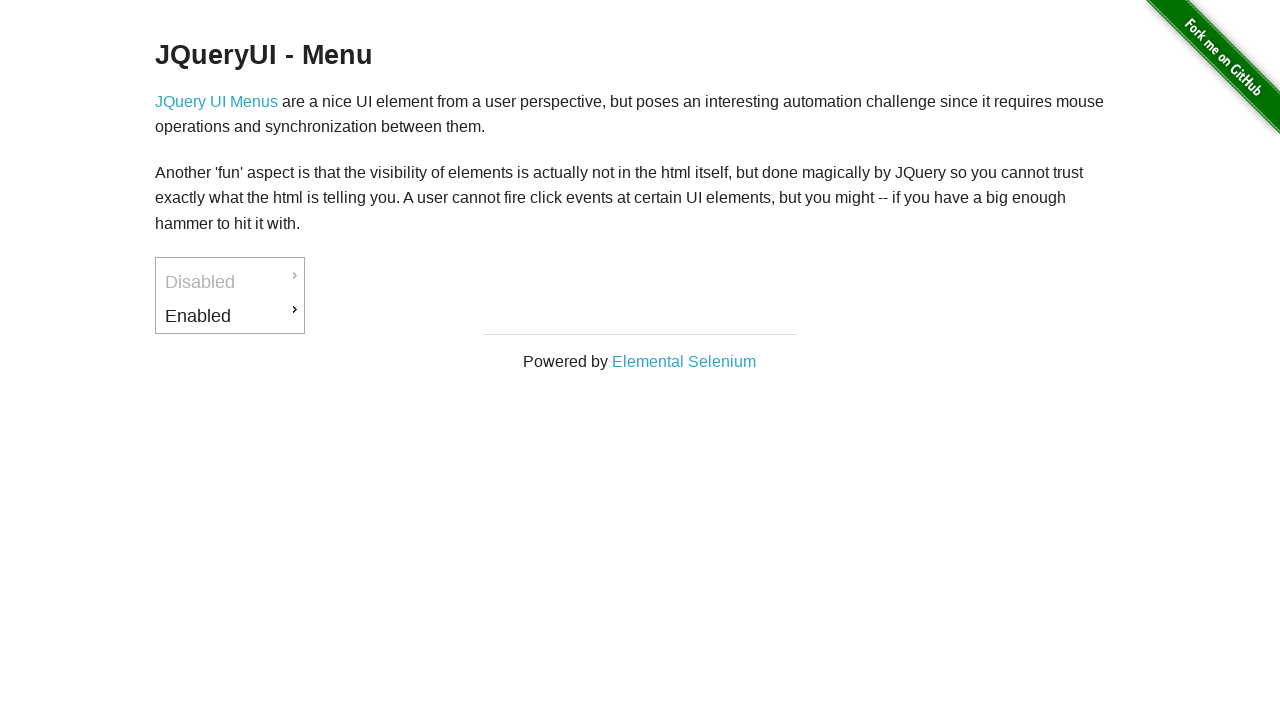